Tests un-marking items as complete by unchecking their toggle boxes

Starting URL: https://demo.playwright.dev/todomvc

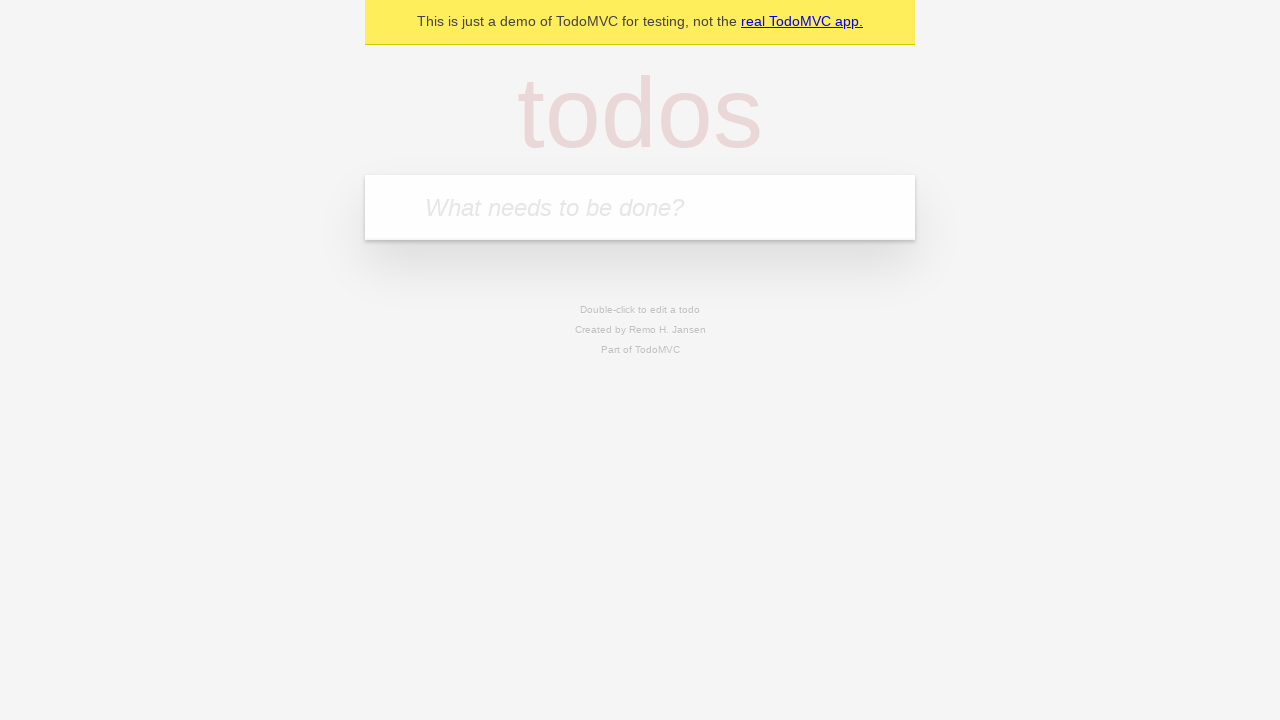

Filled new todo input with 'buy some cheese' on .new-todo
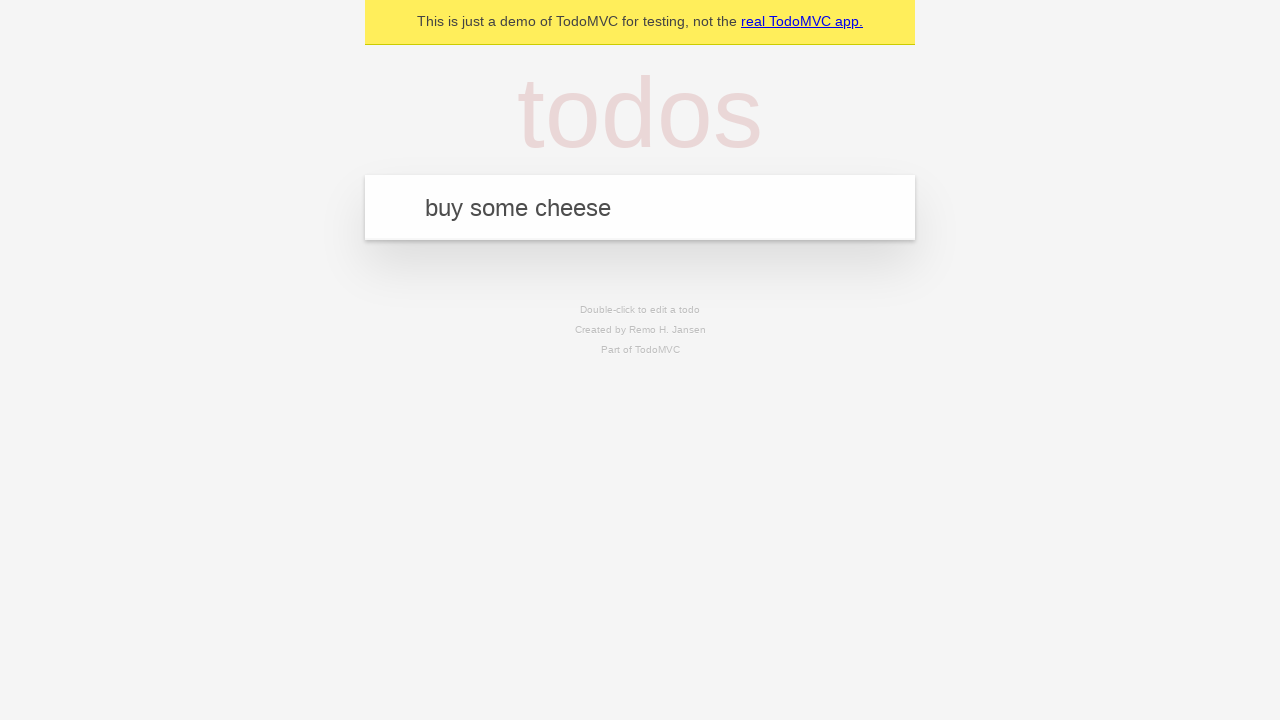

Pressed Enter to create first todo item on .new-todo
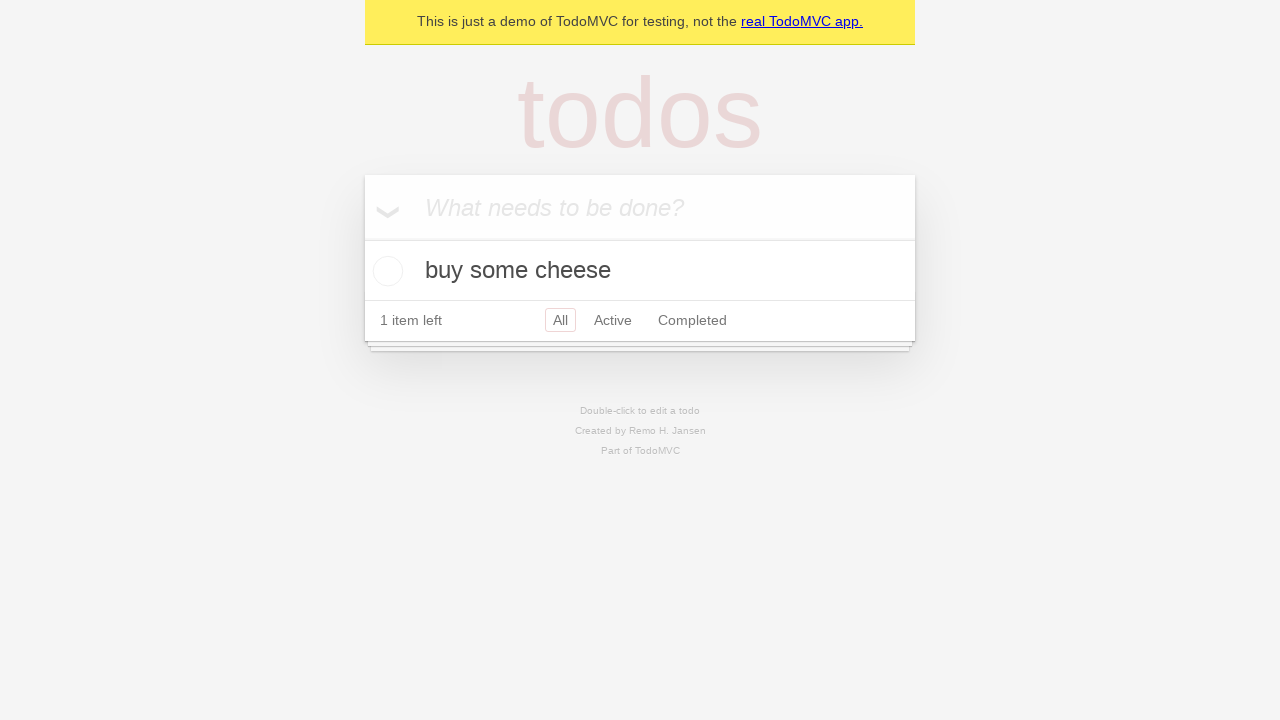

Filled new todo input with 'feed the cat' on .new-todo
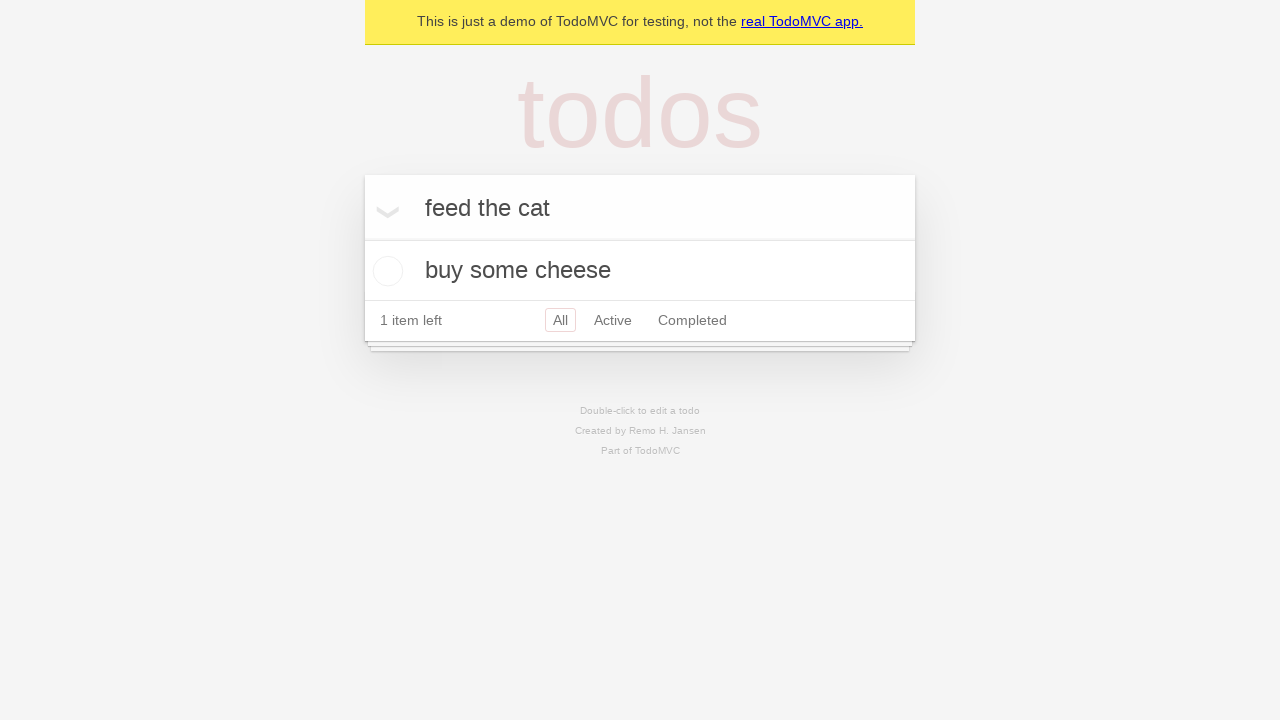

Pressed Enter to create second todo item on .new-todo
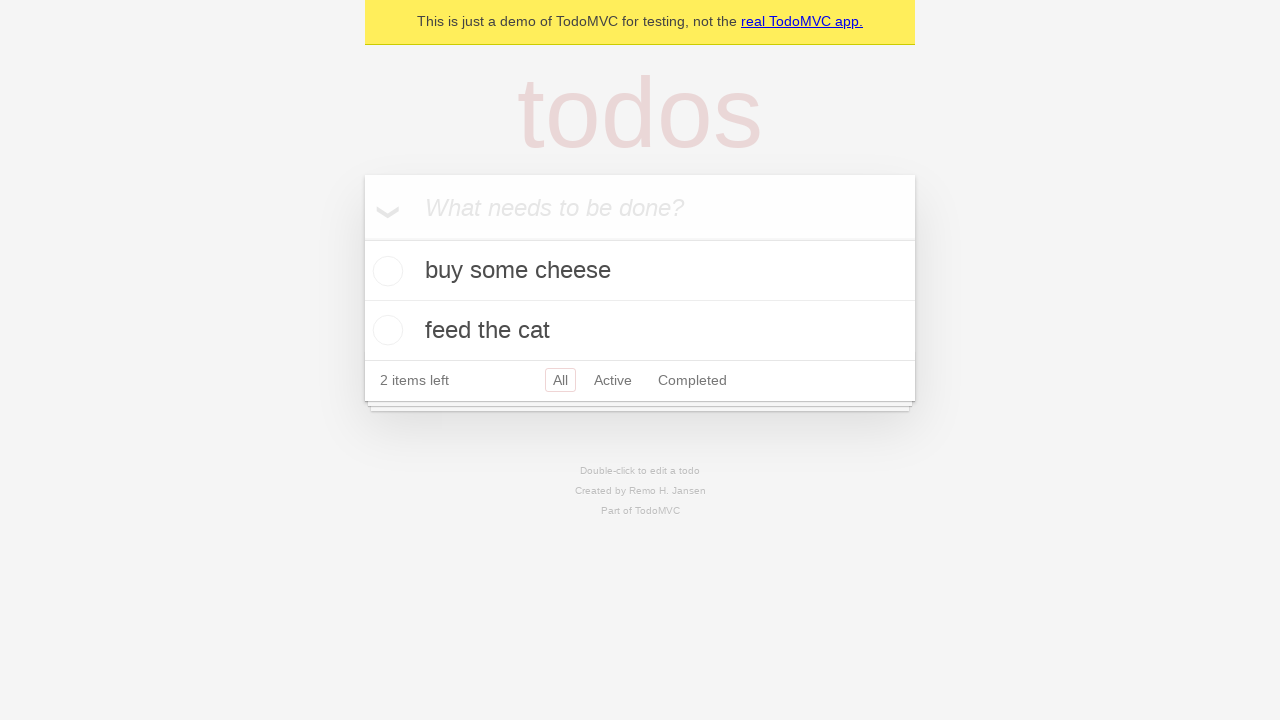

Checked toggle box for first todo item to mark it complete at (385, 271) on .todo-list li >> nth=0 >> .toggle
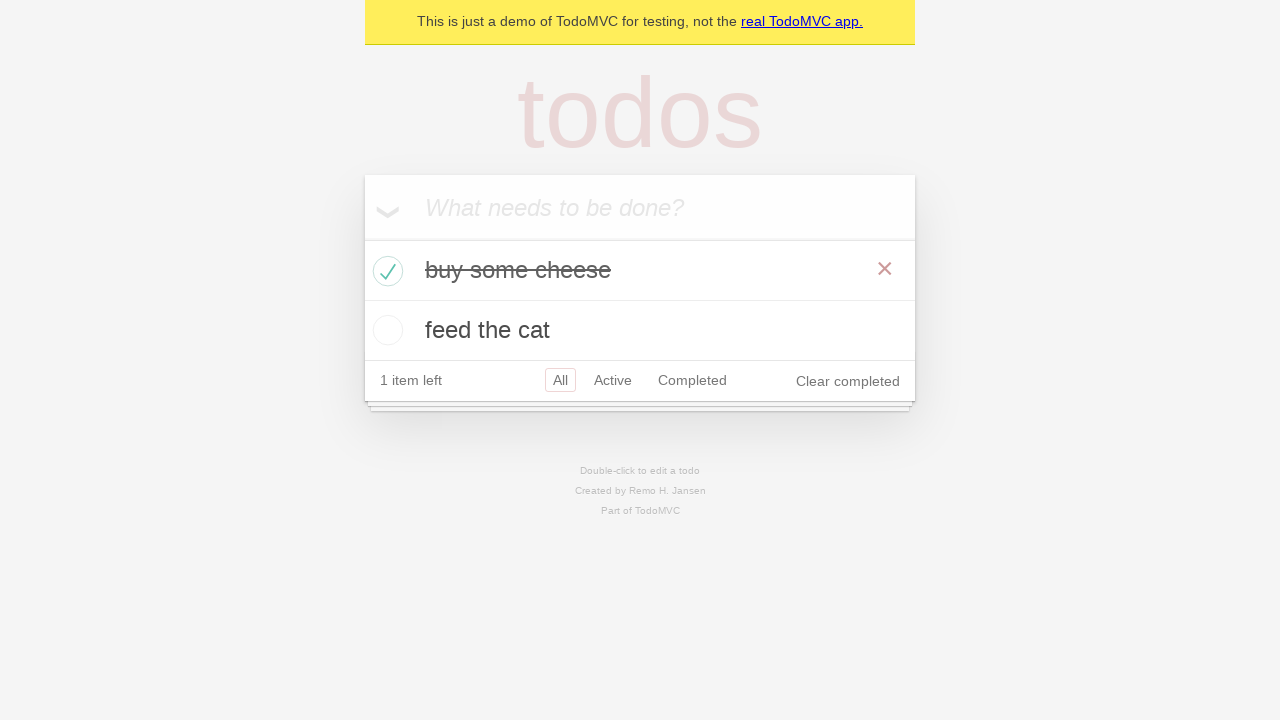

Unchecked toggle box for first todo item to mark it incomplete at (385, 271) on .todo-list li >> nth=0 >> .toggle
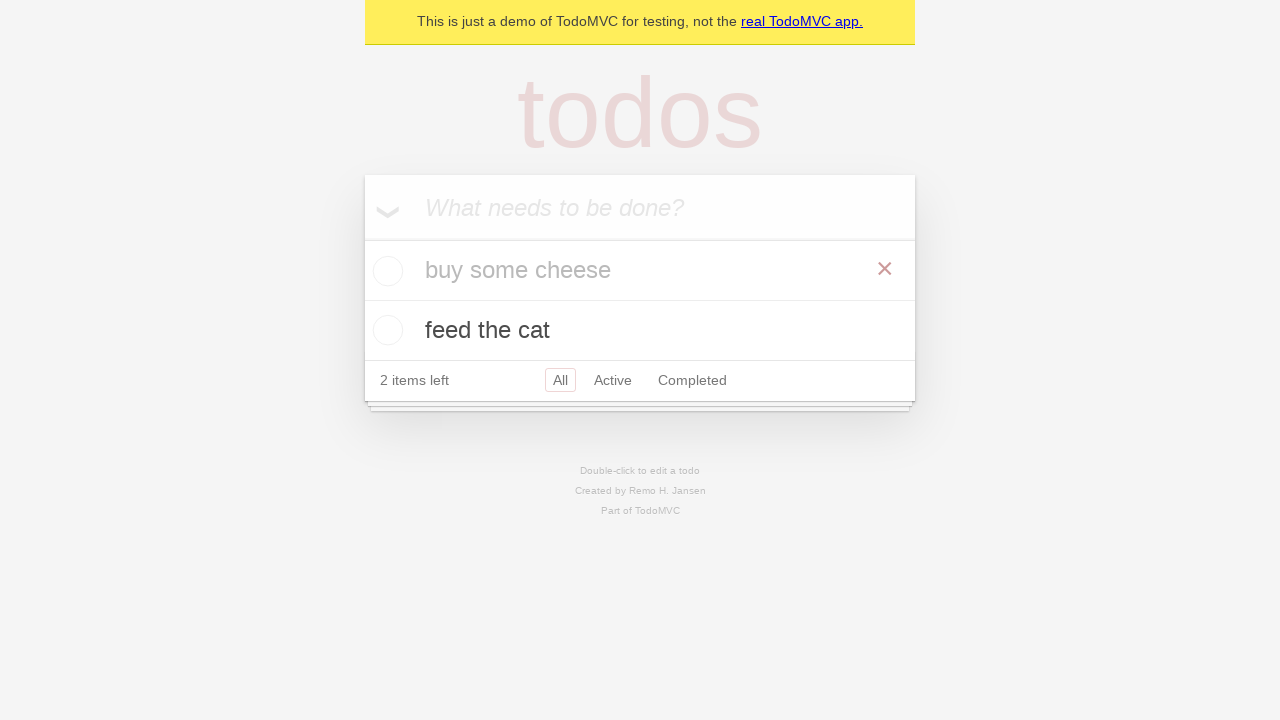

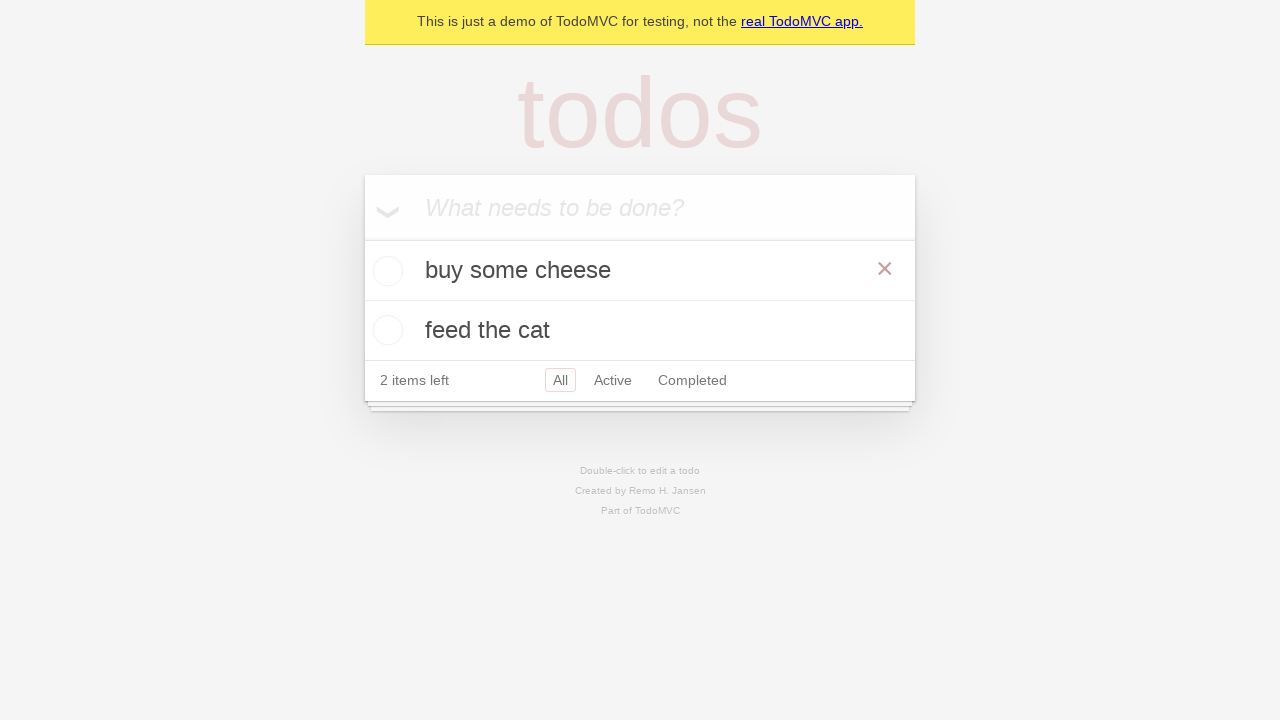